Tests browser window positioning by maximizing the window, then setting it to a specific position (200, 300), and verifying the position was set correctly.

Starting URL: https://www.apple.com/in/

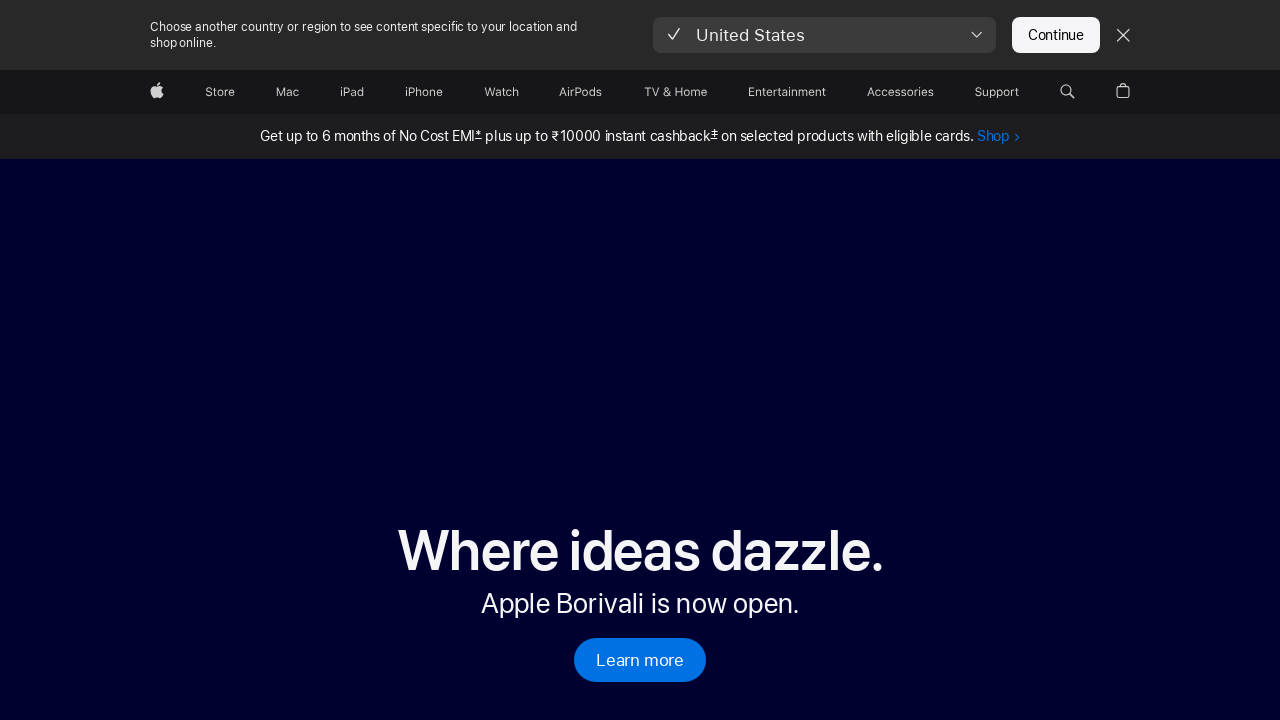

Maximized browser window to 1920x1080
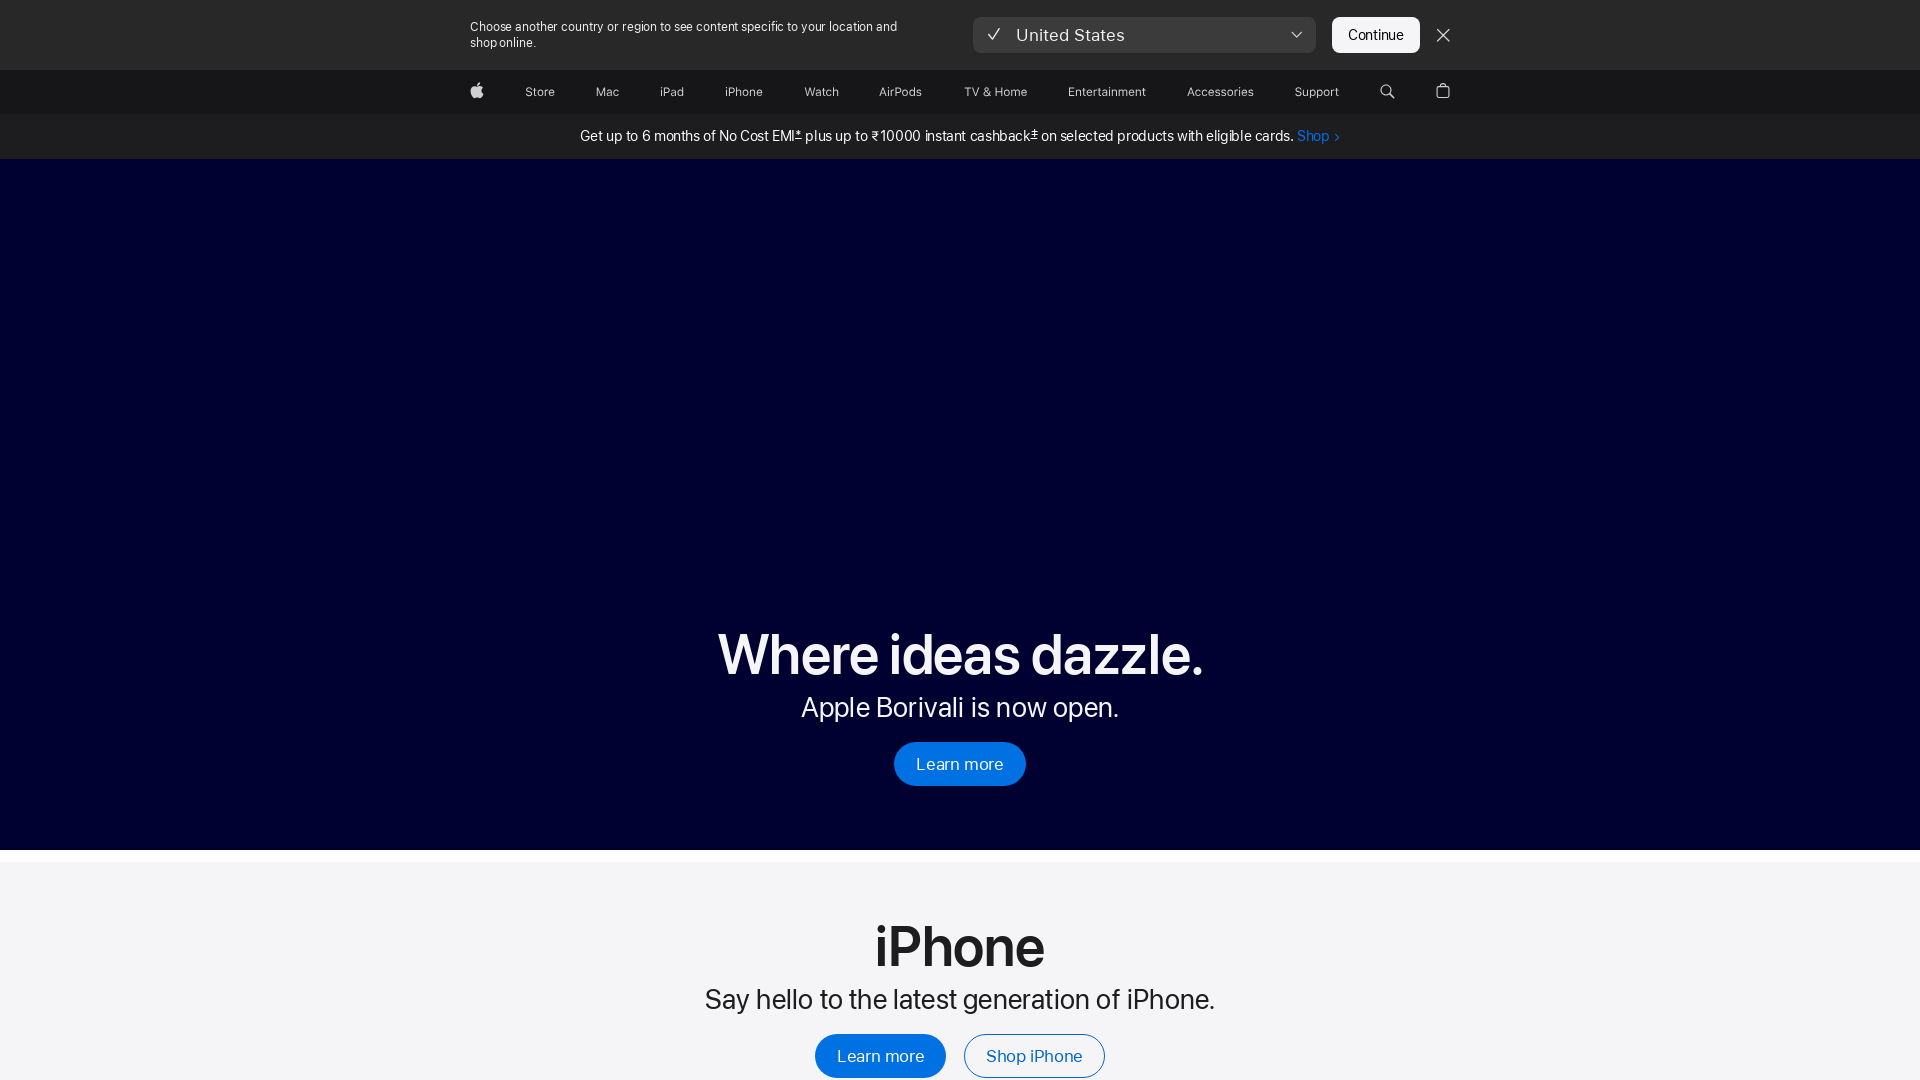

Page loaded - domcontentloaded state reached
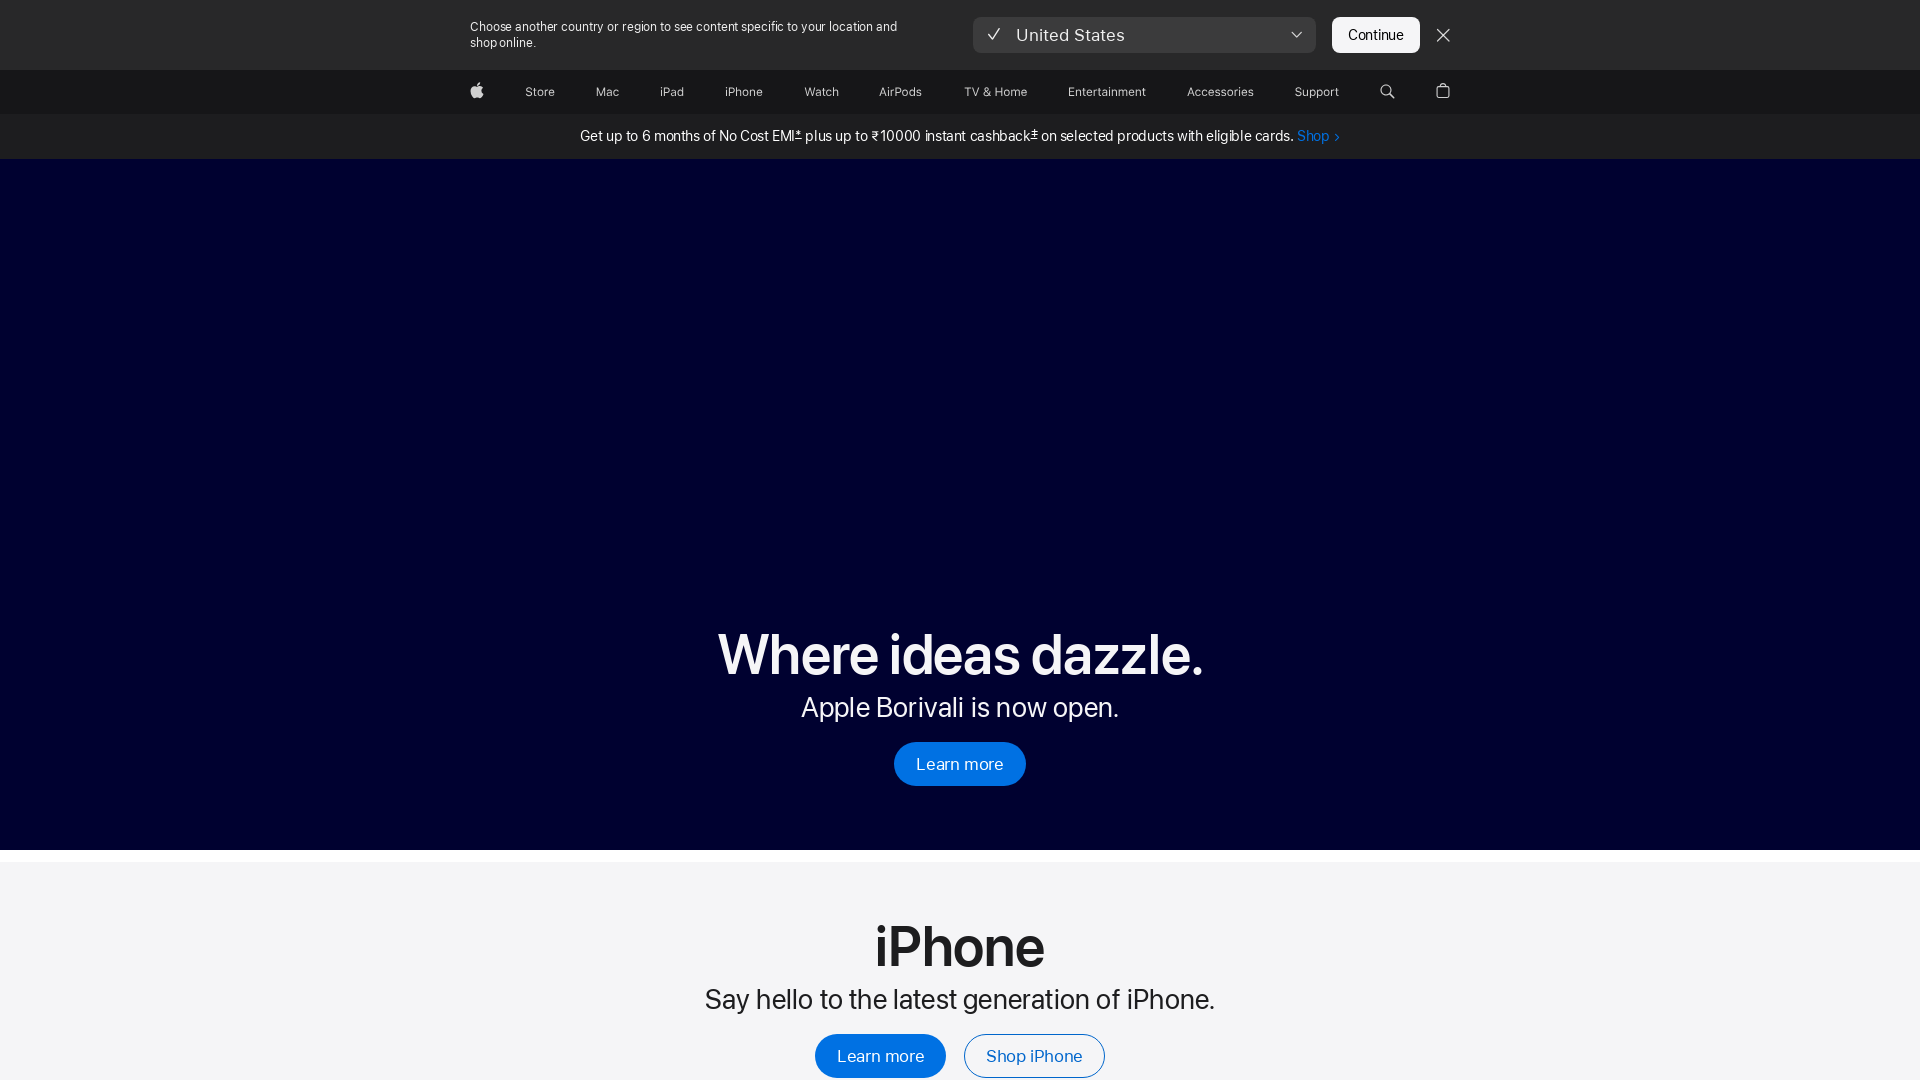

Set viewport to 800x600 to simulate window positioning
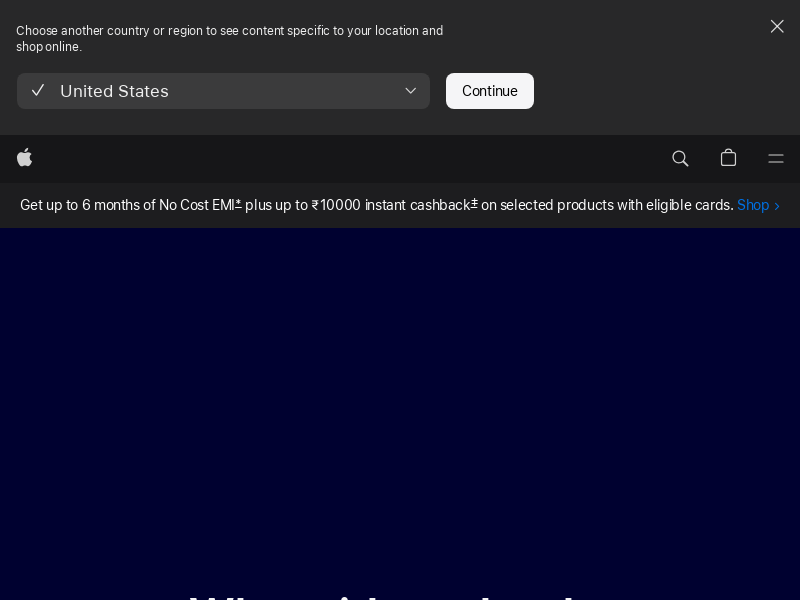

Navigation element found - Apple page loaded correctly
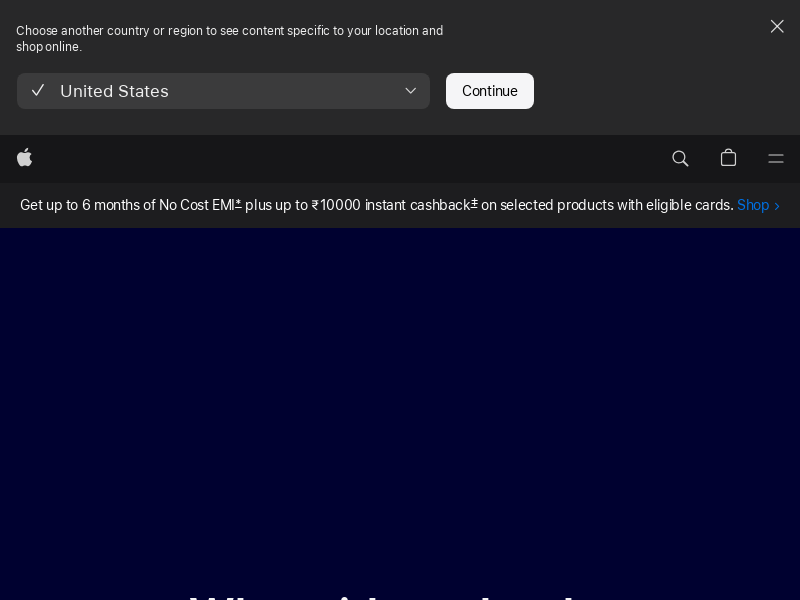

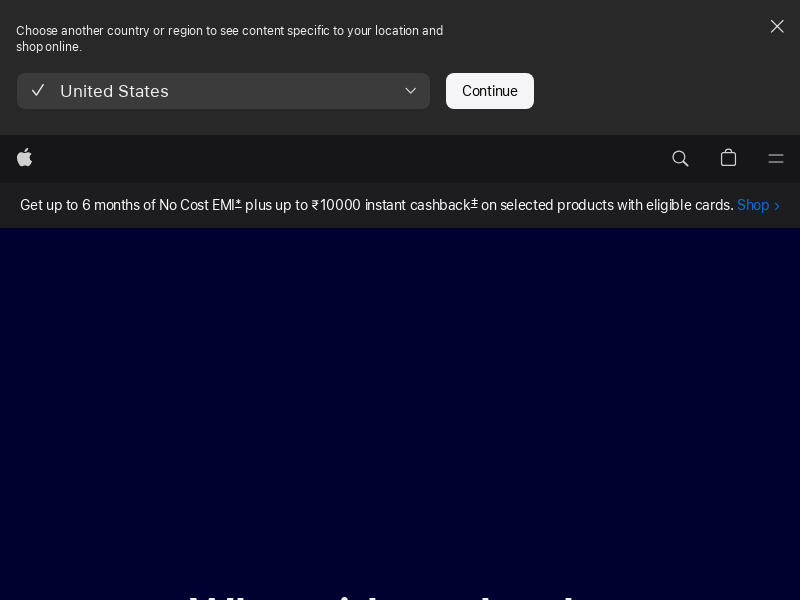